Navigates to a practice automation page and interacts with a web table to extract row and column information, demonstrating table parsing capabilities

Starting URL: https://rahulshettyacademy.com/AutomationPractice/

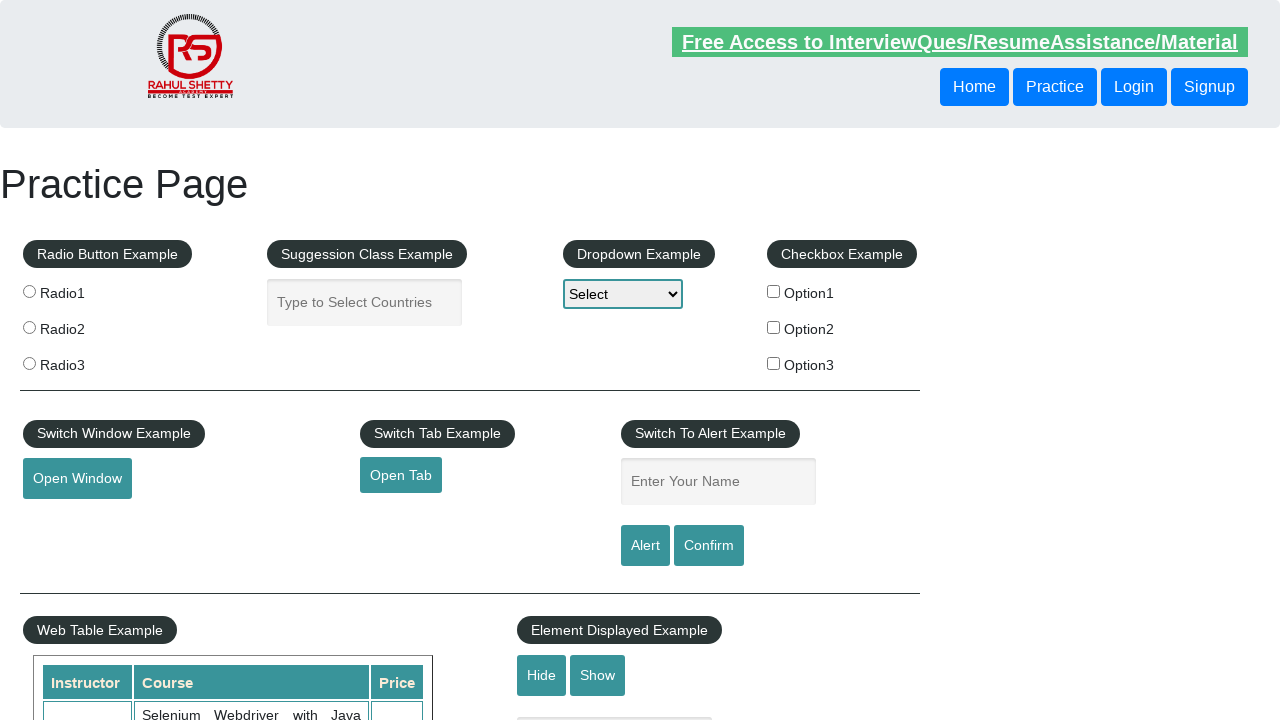

Located the product courses table element
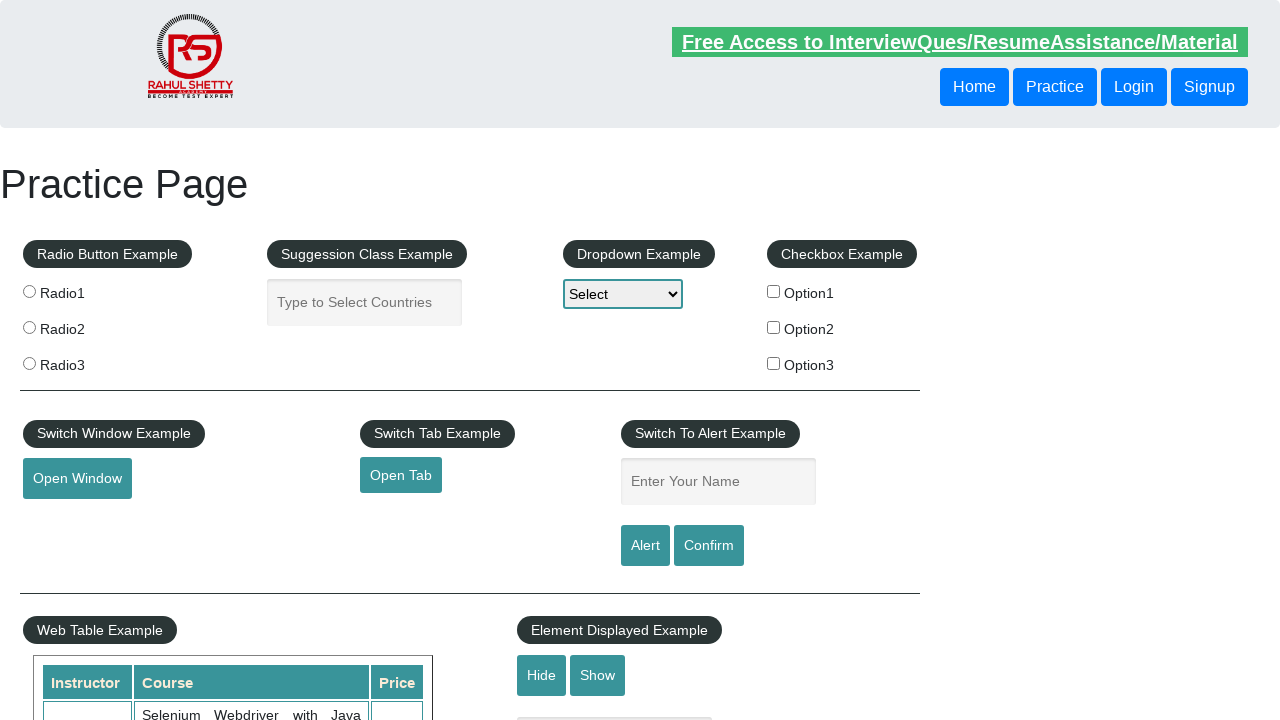

Retrieved all rows from the table
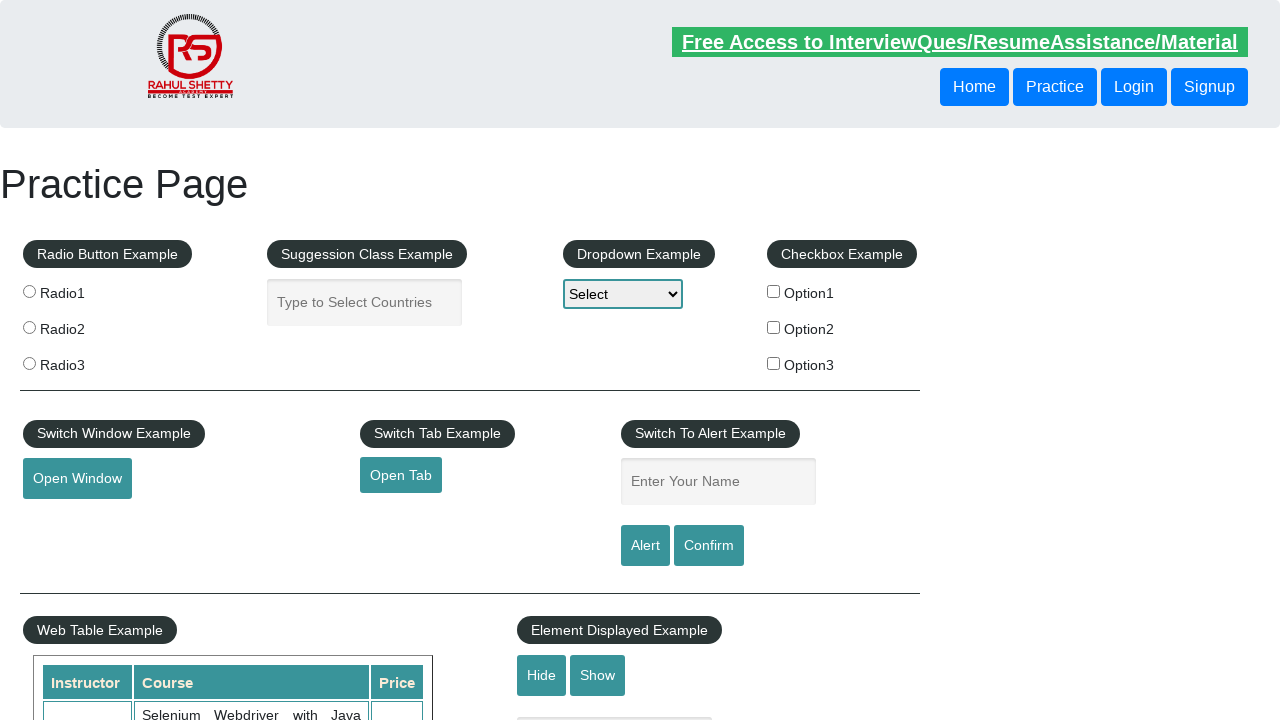

Extracted column headers from the table
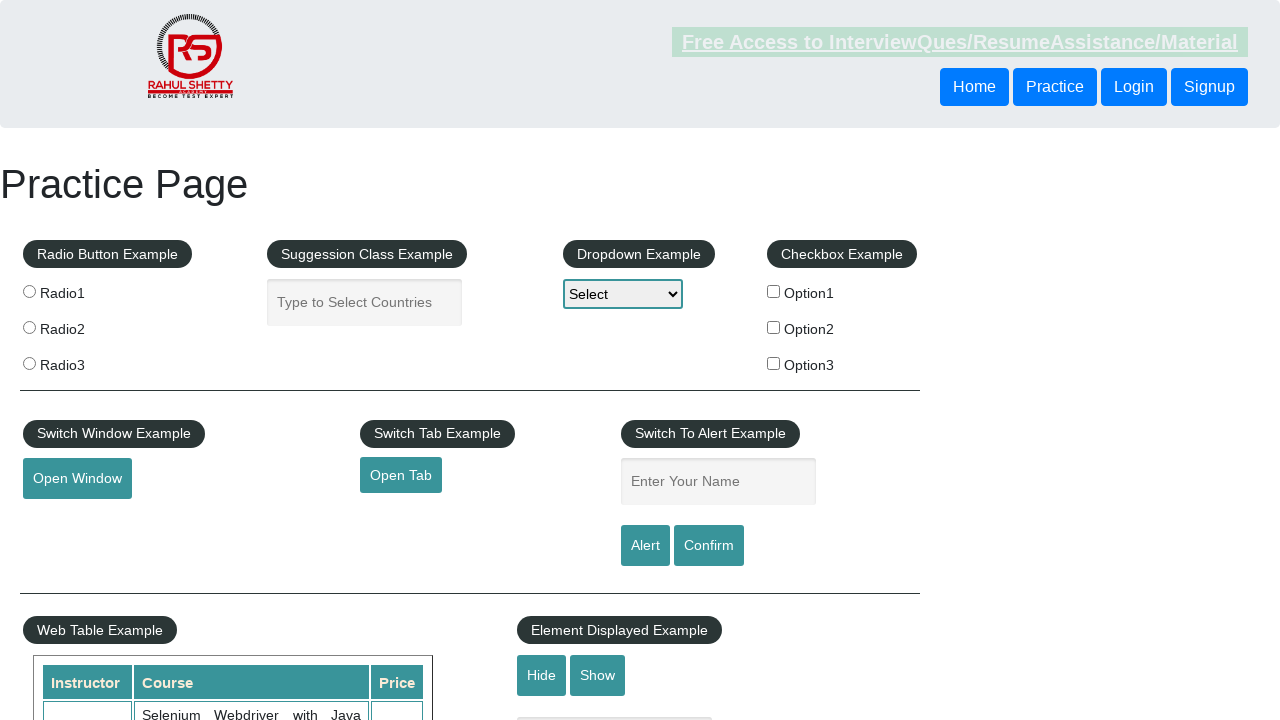

Printed table statistics: 11 rows and 3 columns
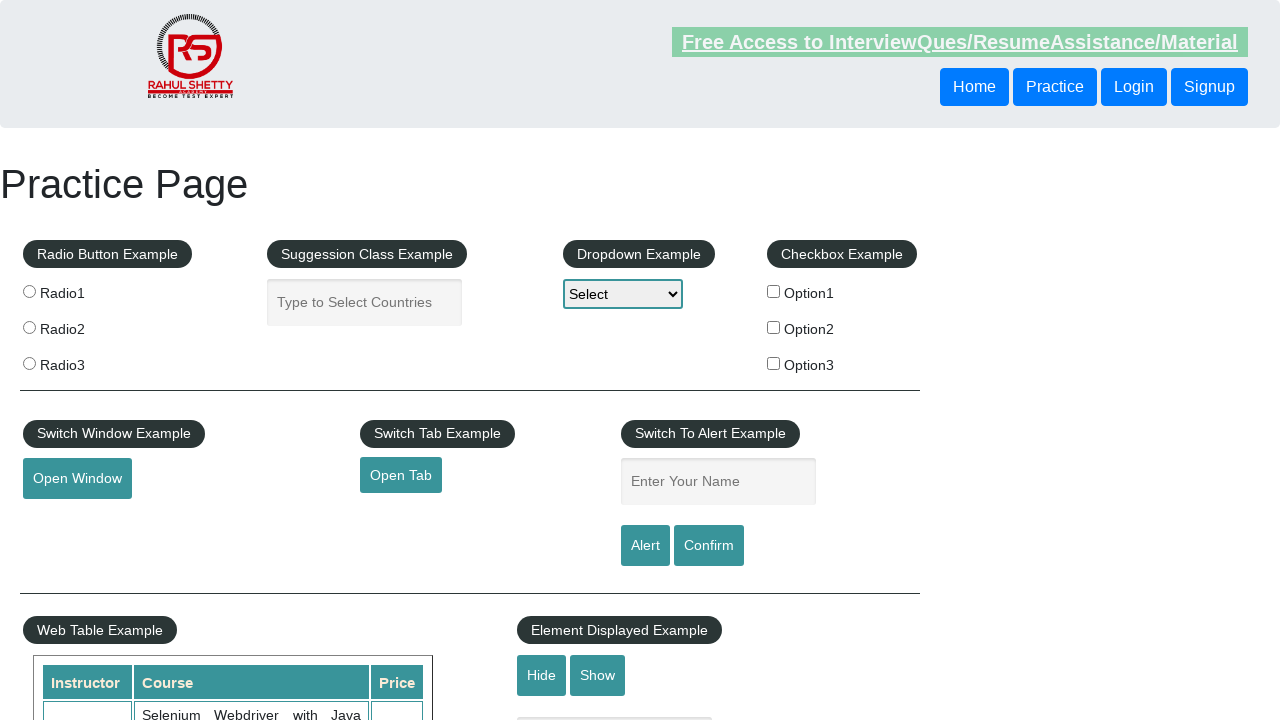

Retrieved all table cell values: 30 total values
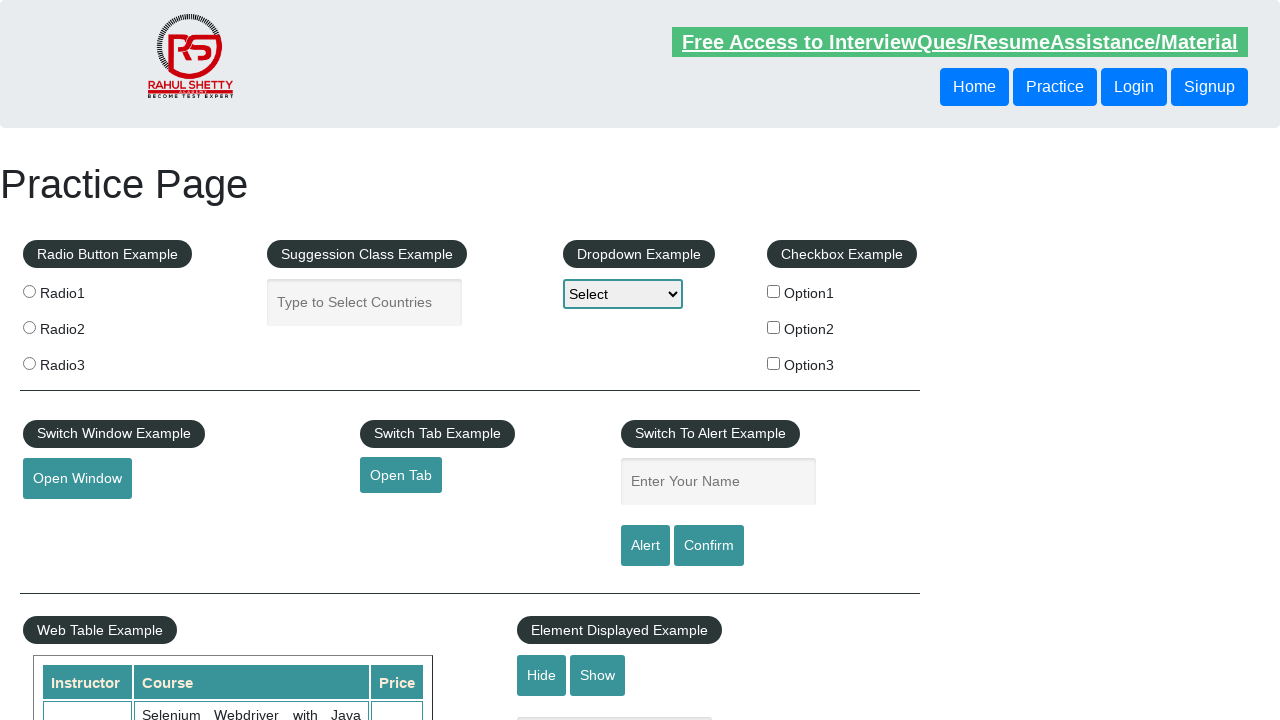

Extracted and printed data from table row 2
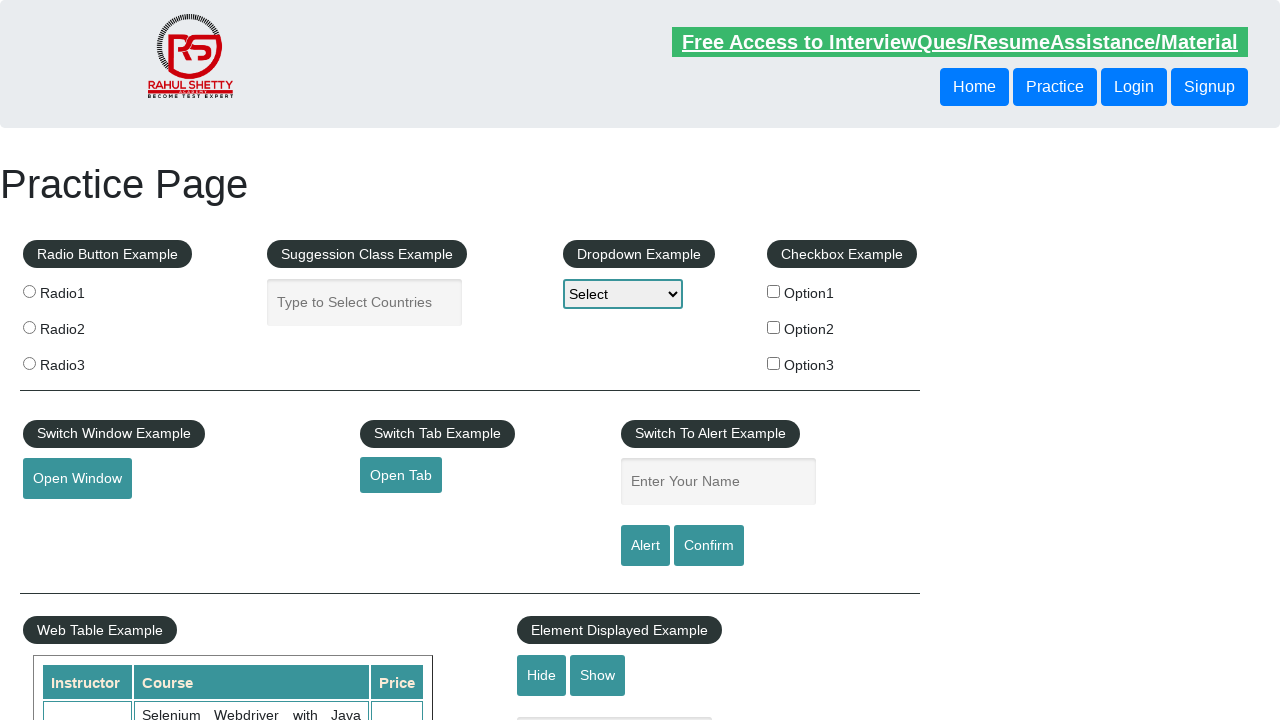

Extracted and printed data from table row 3
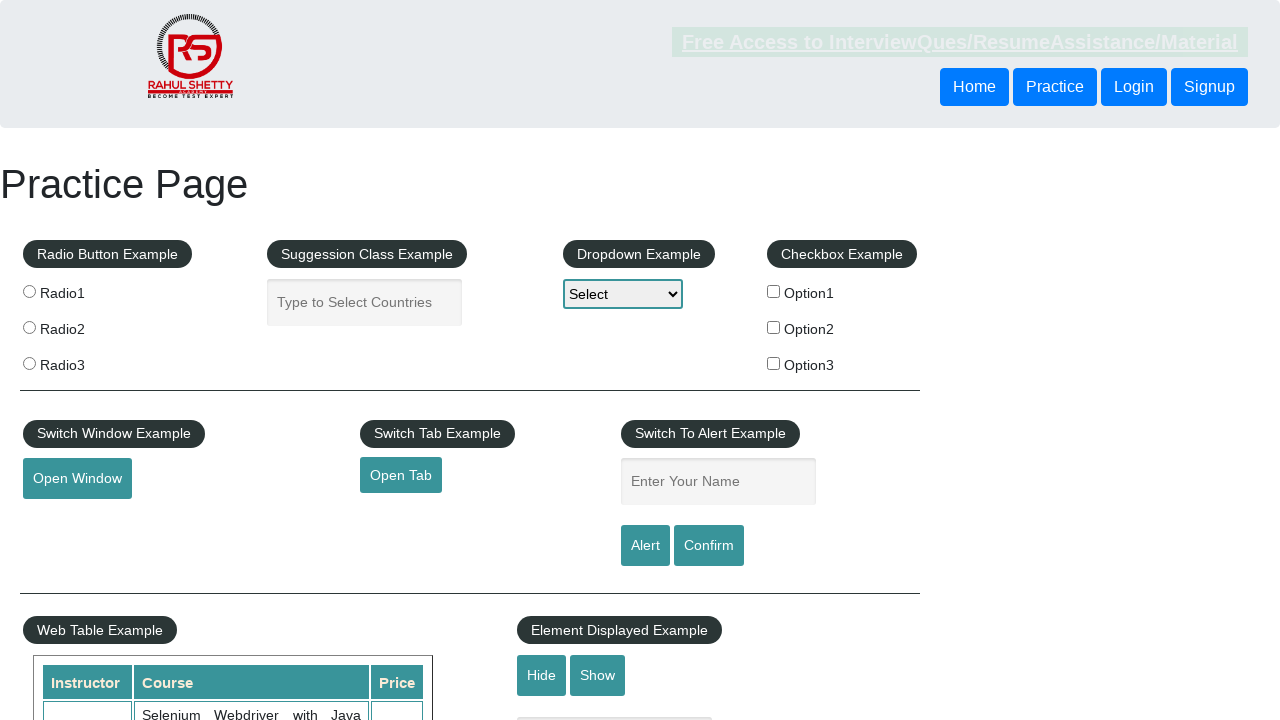

Extracted and printed data from table row 4
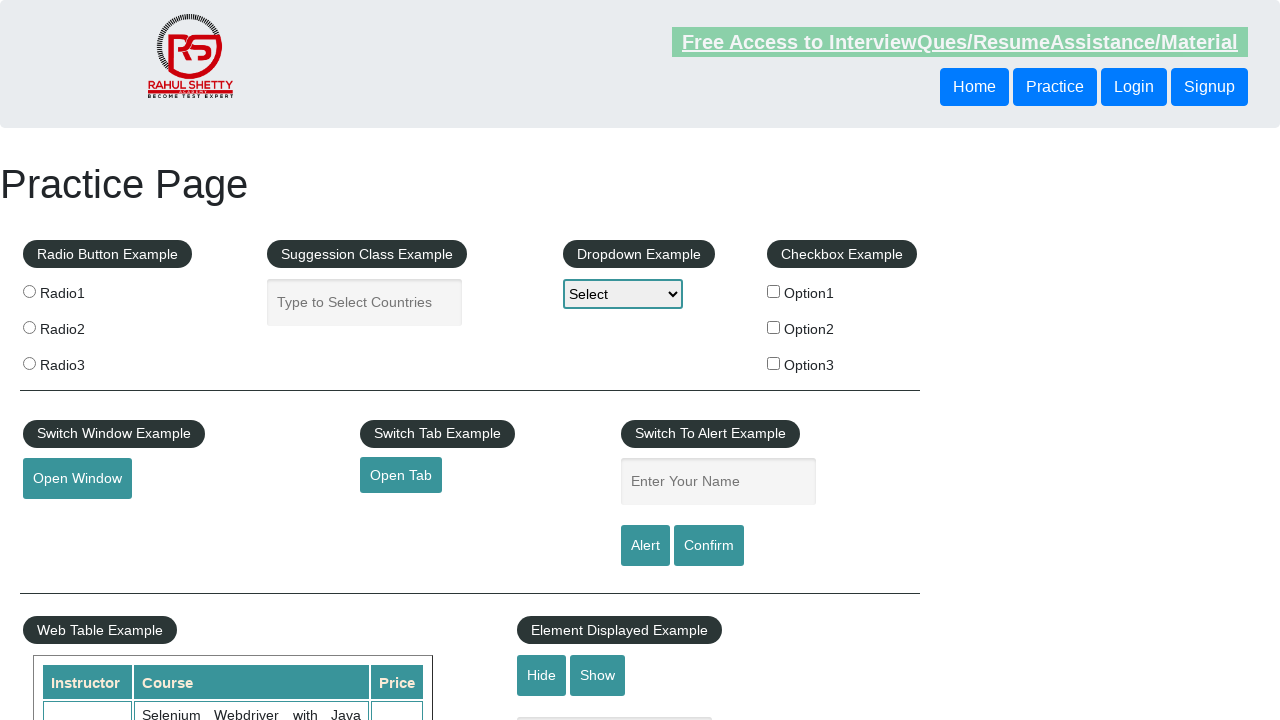

Extracted and printed data from table row 5
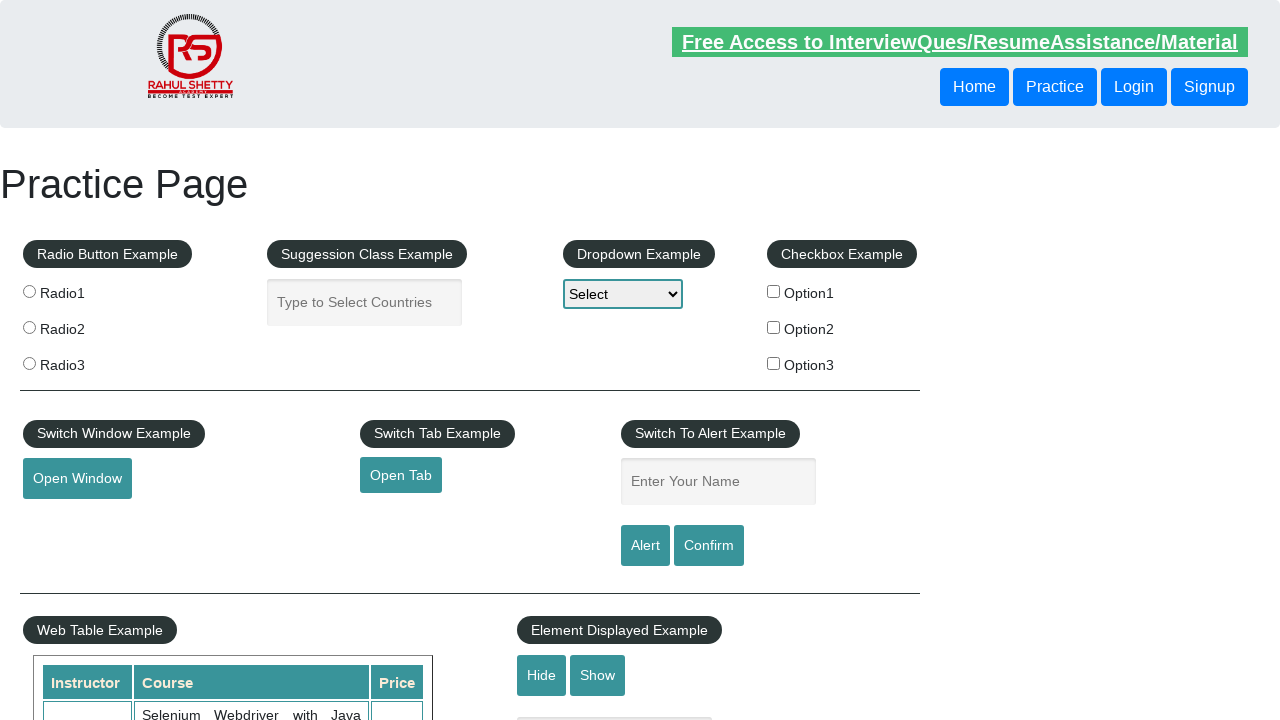

Extracted and printed data from table row 6
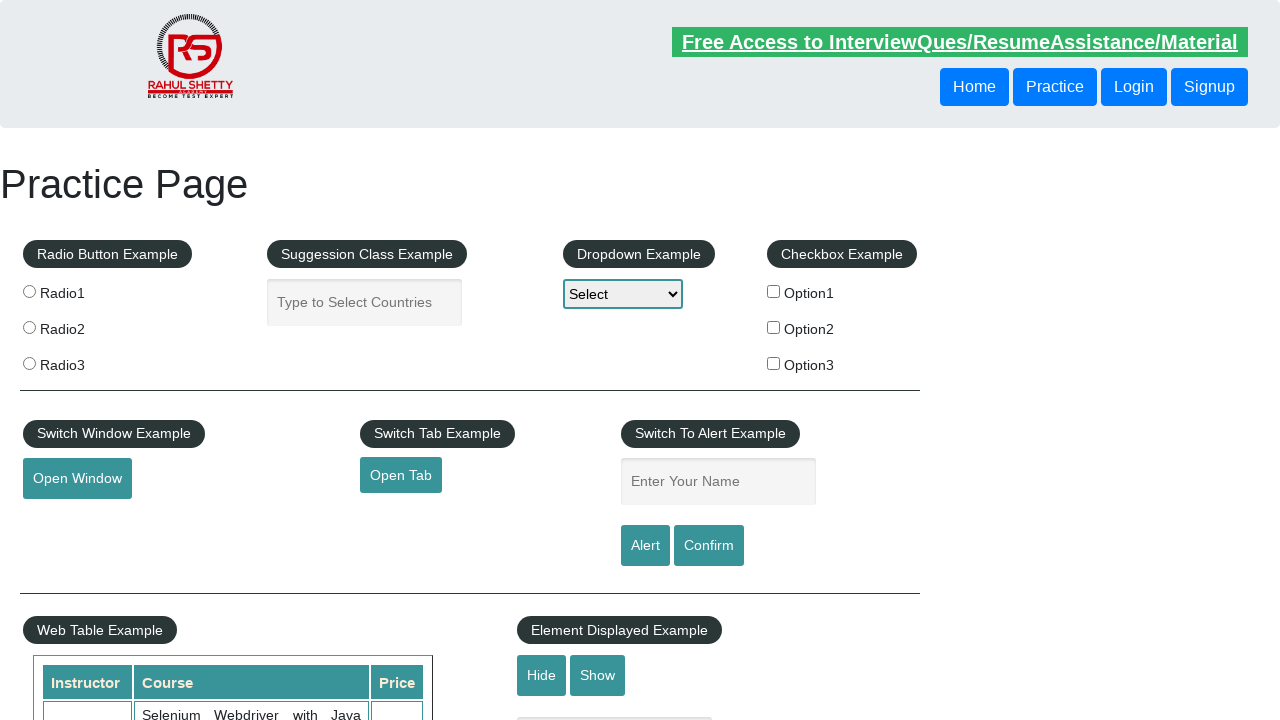

Extracted and printed data from table row 7
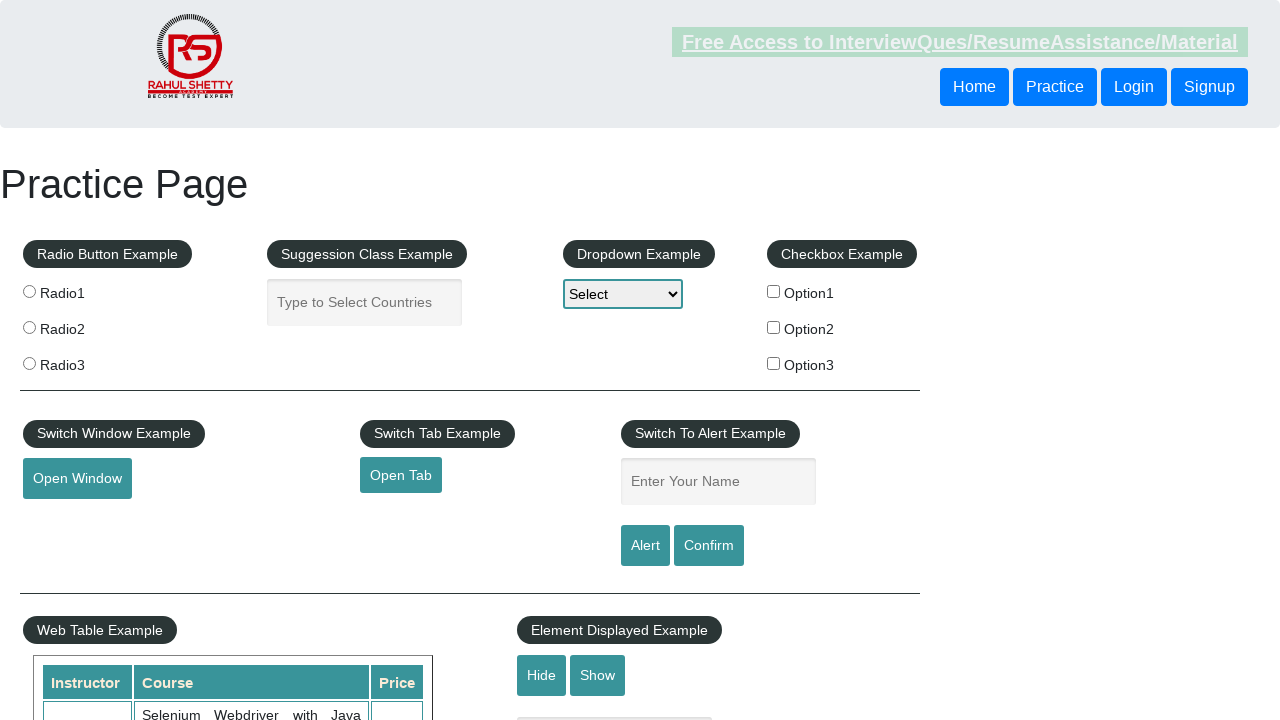

Extracted and printed data from table row 8
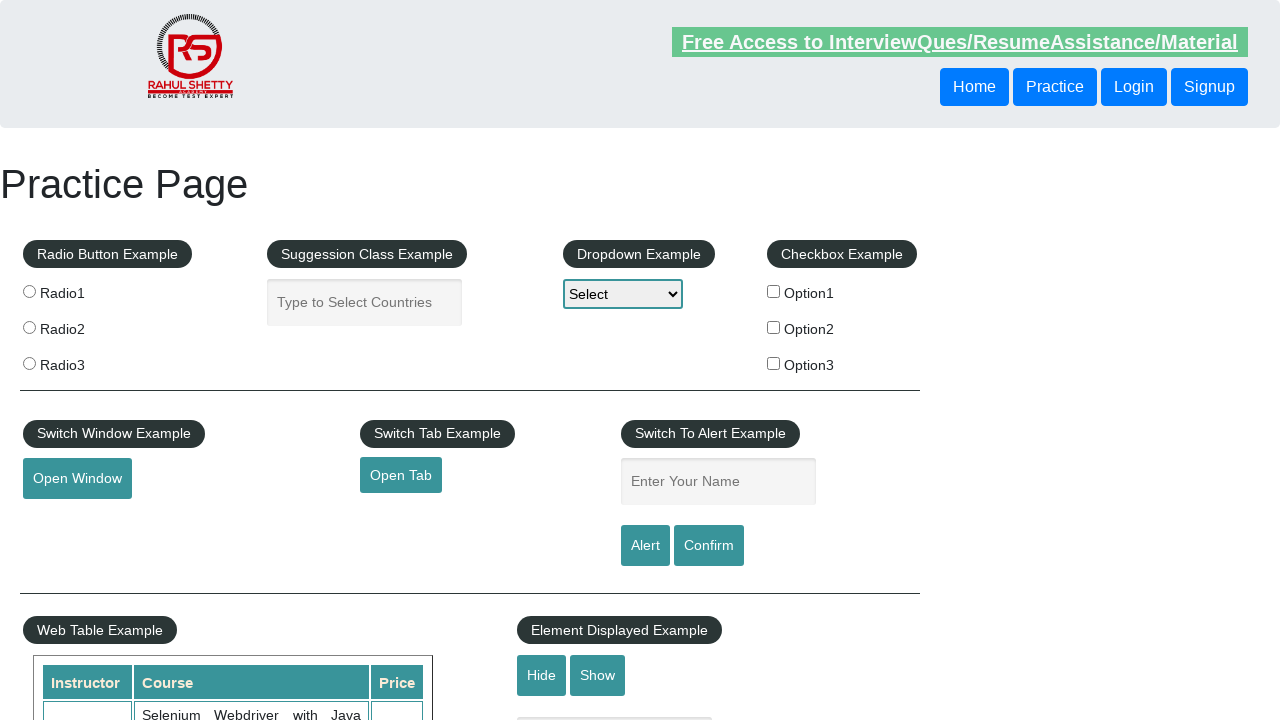

Extracted and printed data from table row 9
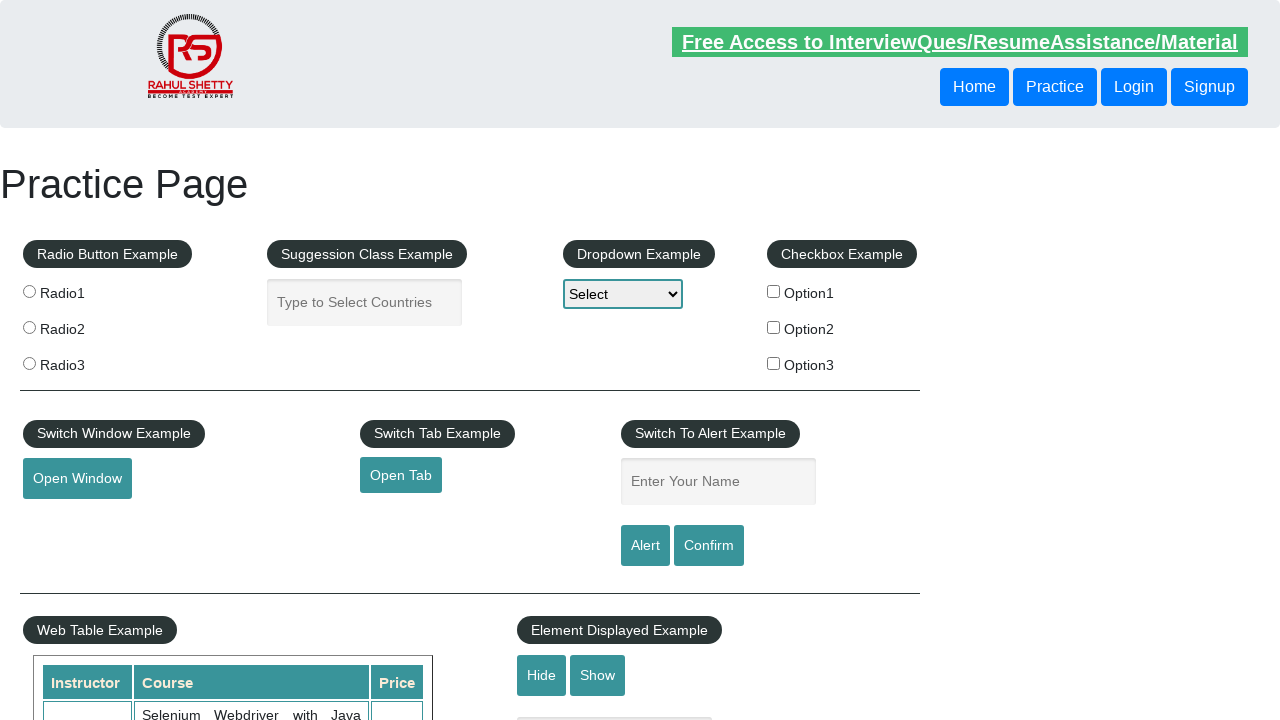

Extracted and printed data from table row 10
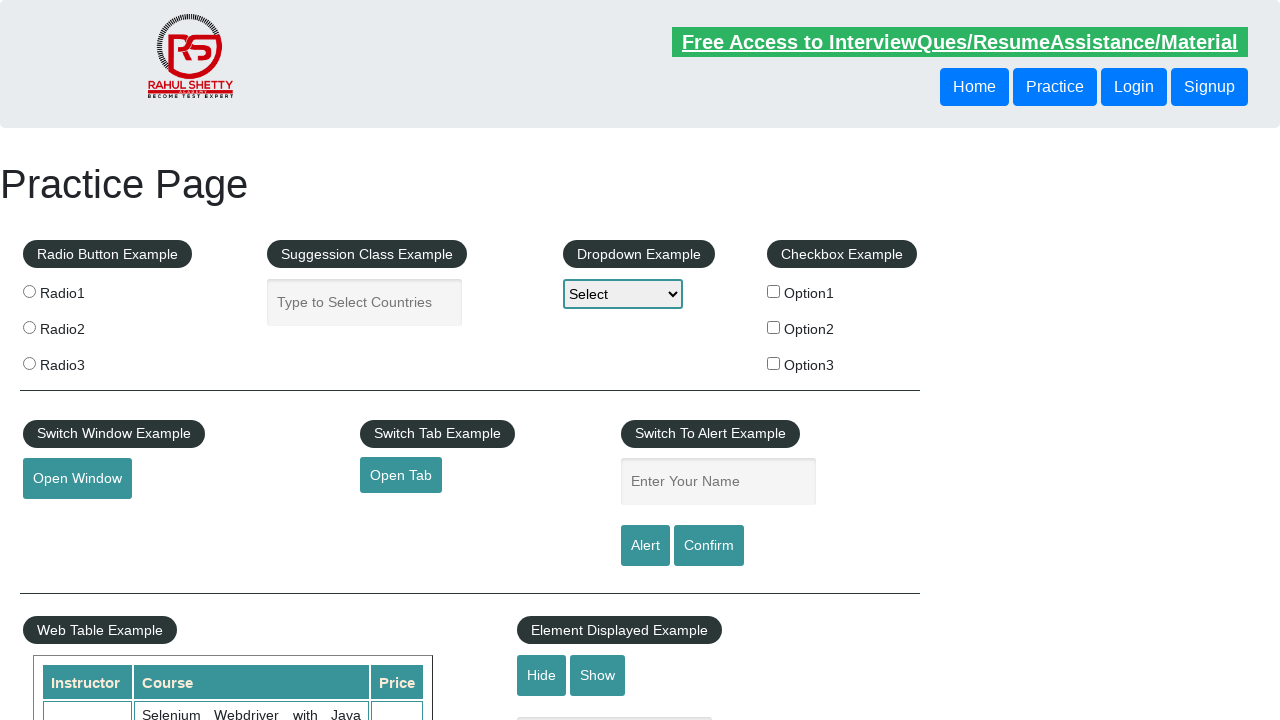

Extracted and printed data from table row 11
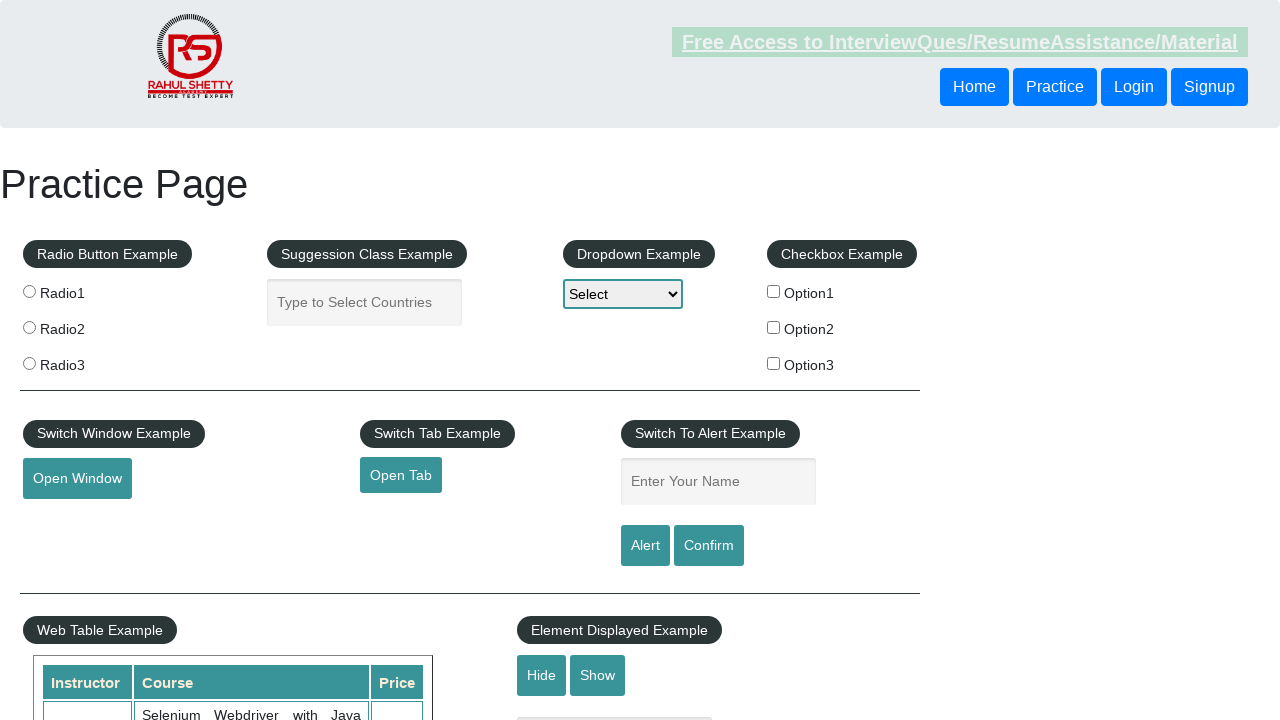

Searched for course in table row 2
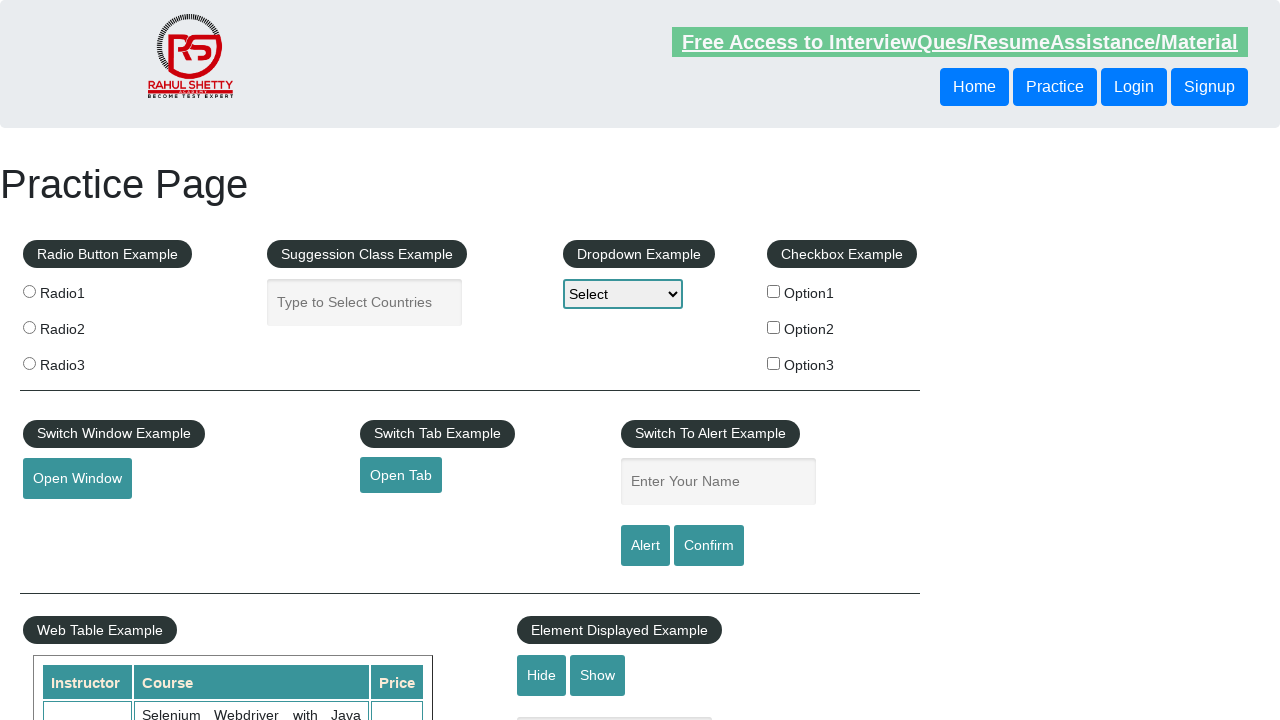

Searched for course in table row 3
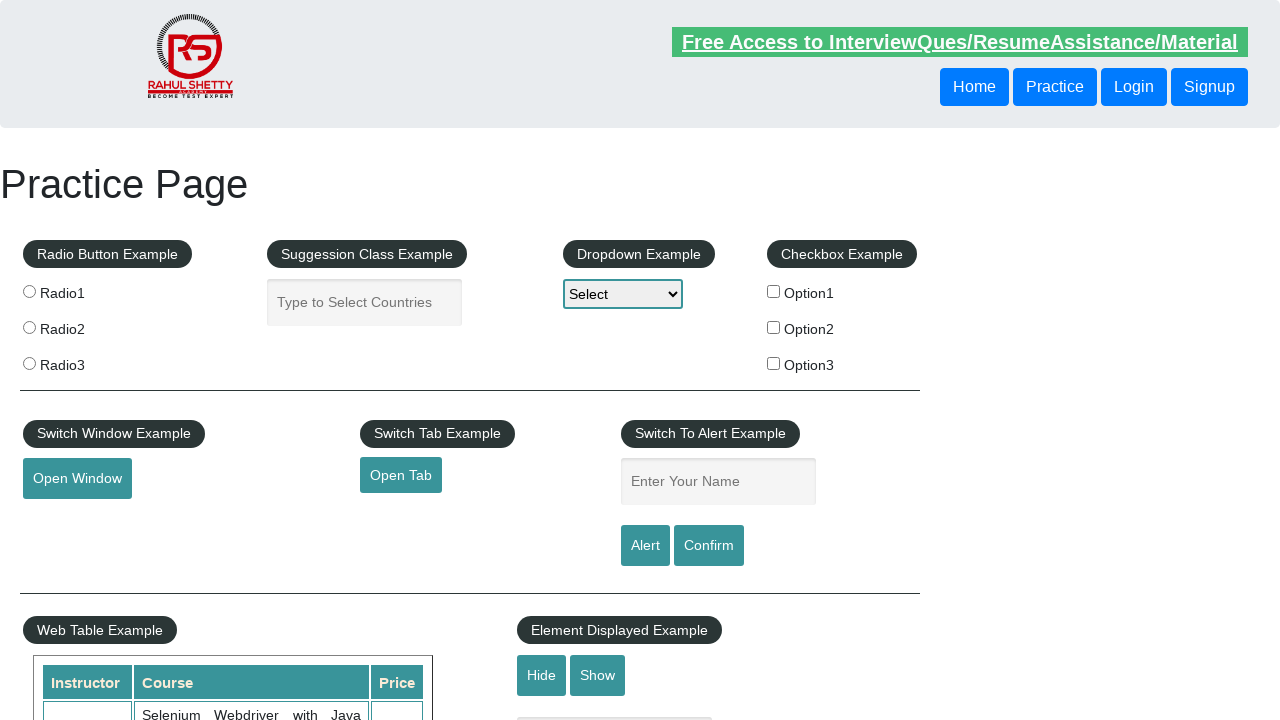

Searched for course in table row 4
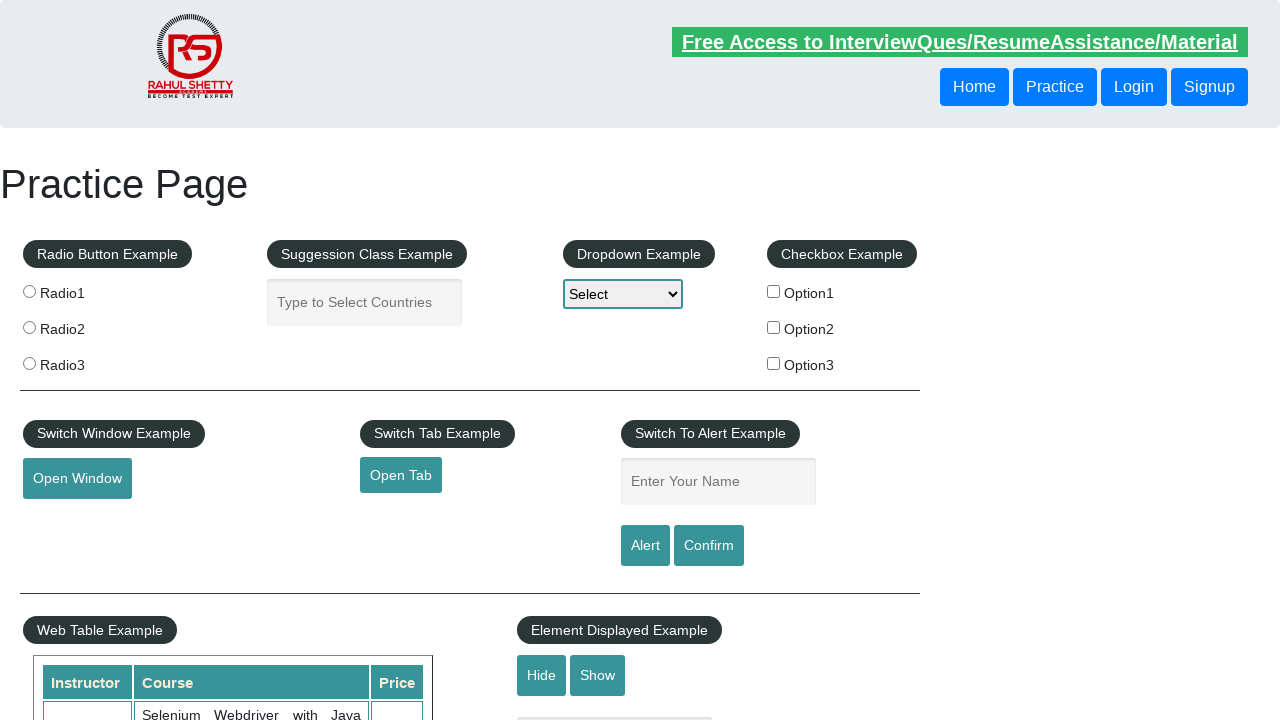

Found matching course: 'Appium (Selenium) - Mobile Automation Testing from Scratch' at row 4
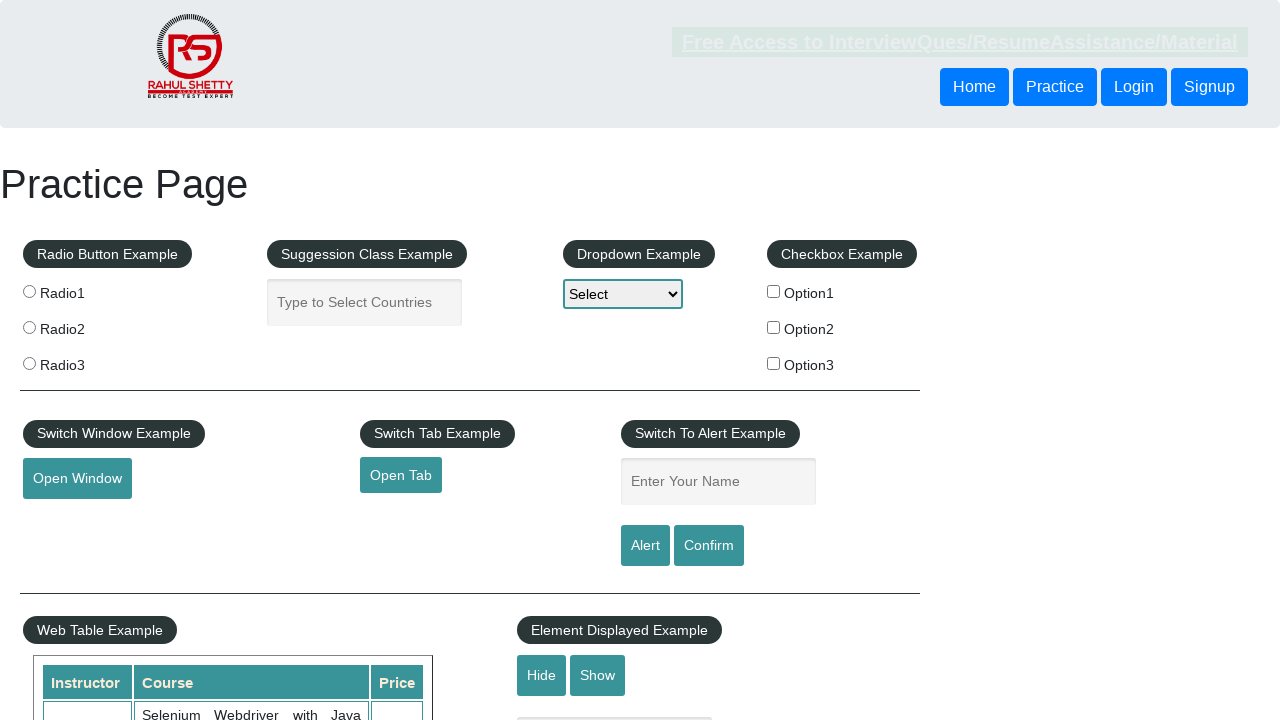

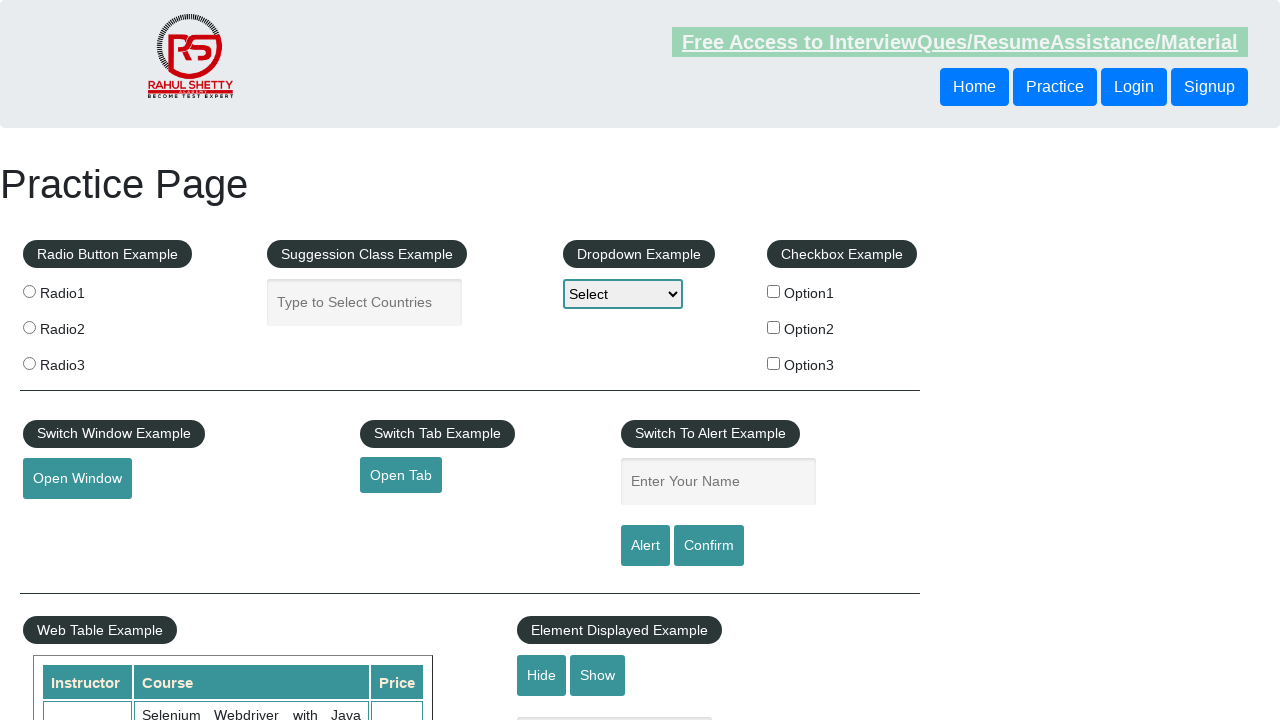